Tests dynamic loading functionality by clicking a Start button and waiting for dynamically loaded text ("Hello World!") to appear on the page

Starting URL: https://the-internet.herokuapp.com/dynamic_loading/2

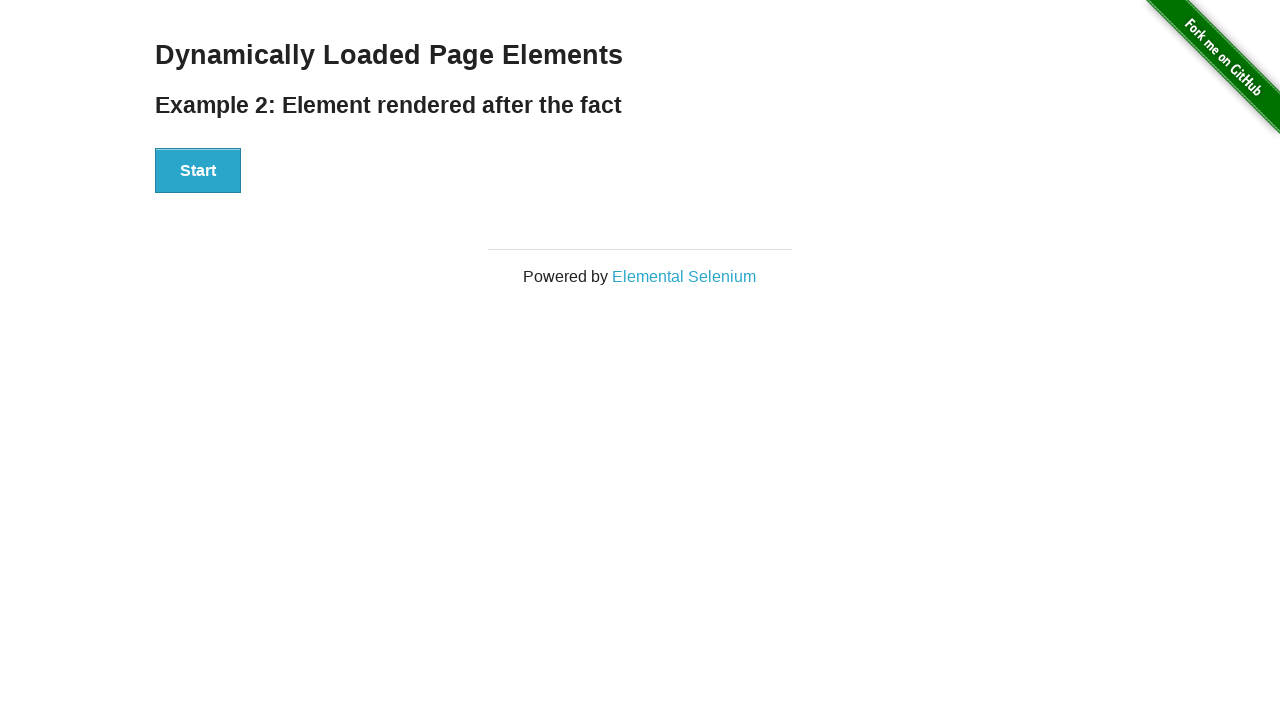

Navigated to dynamic loading page
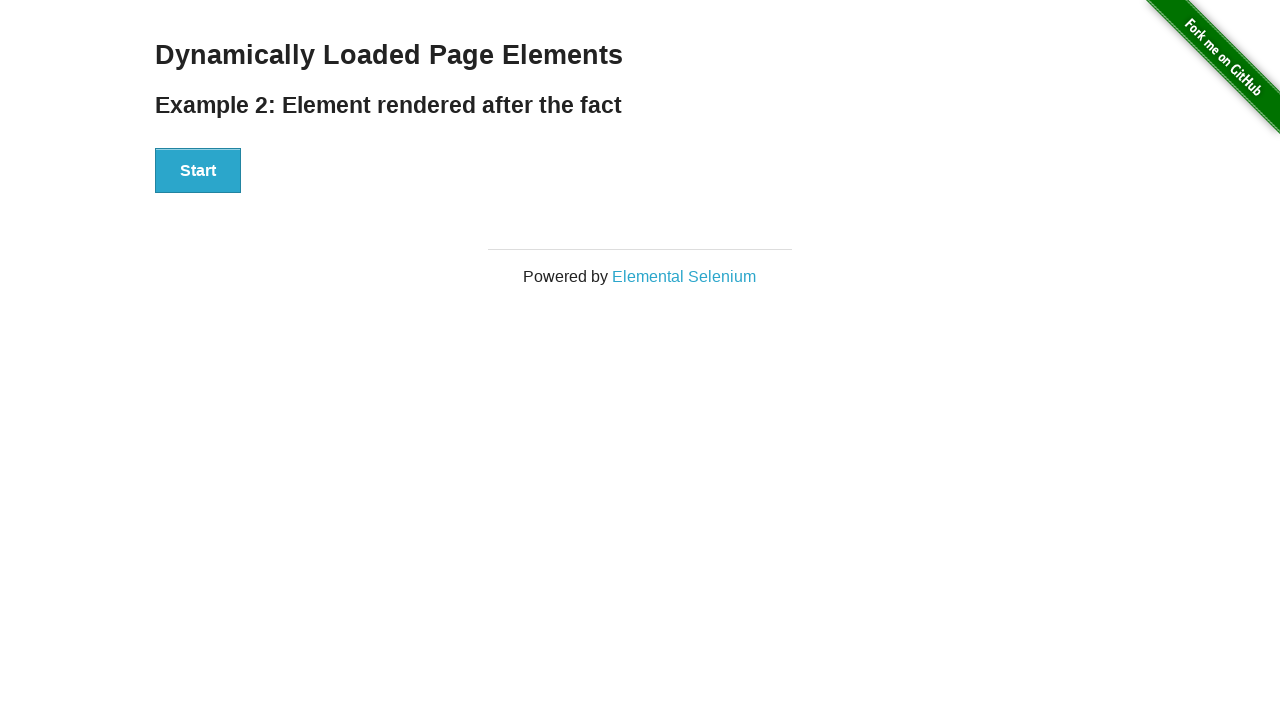

Clicked Start button to trigger dynamic loading at (198, 171) on xpath=//button[text()='Start']
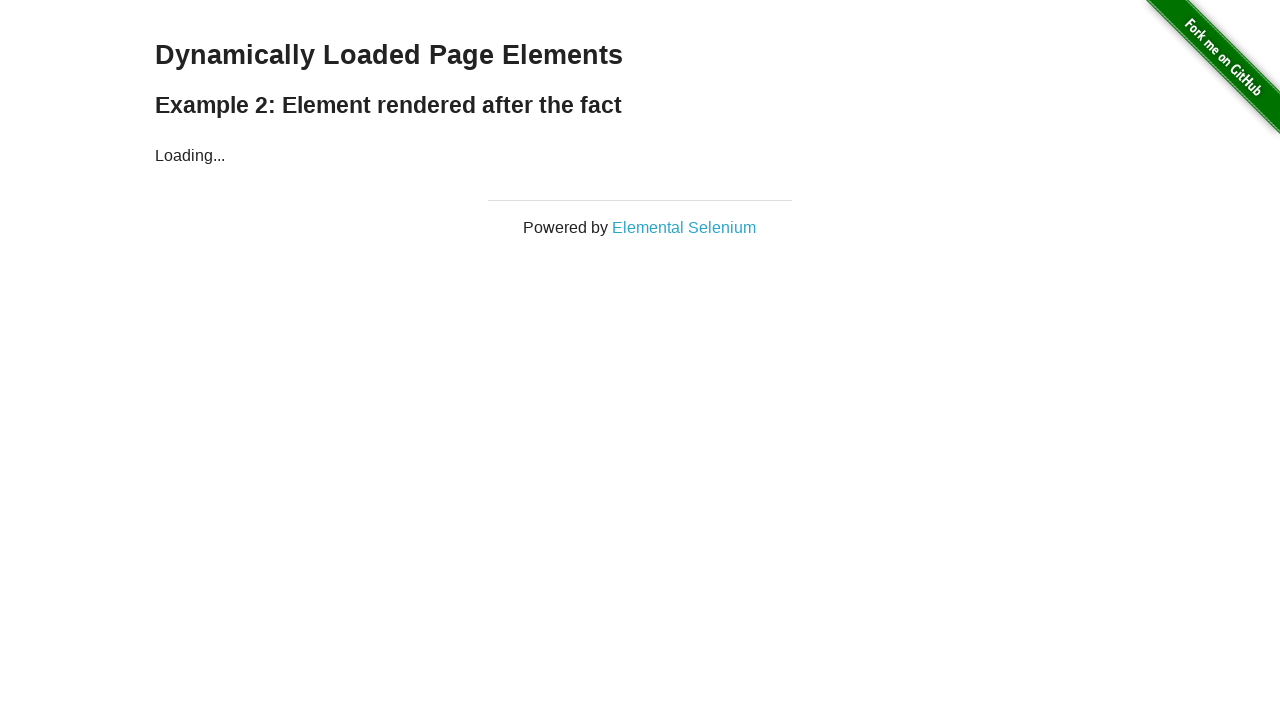

Dynamically loaded 'Hello World!' text appeared
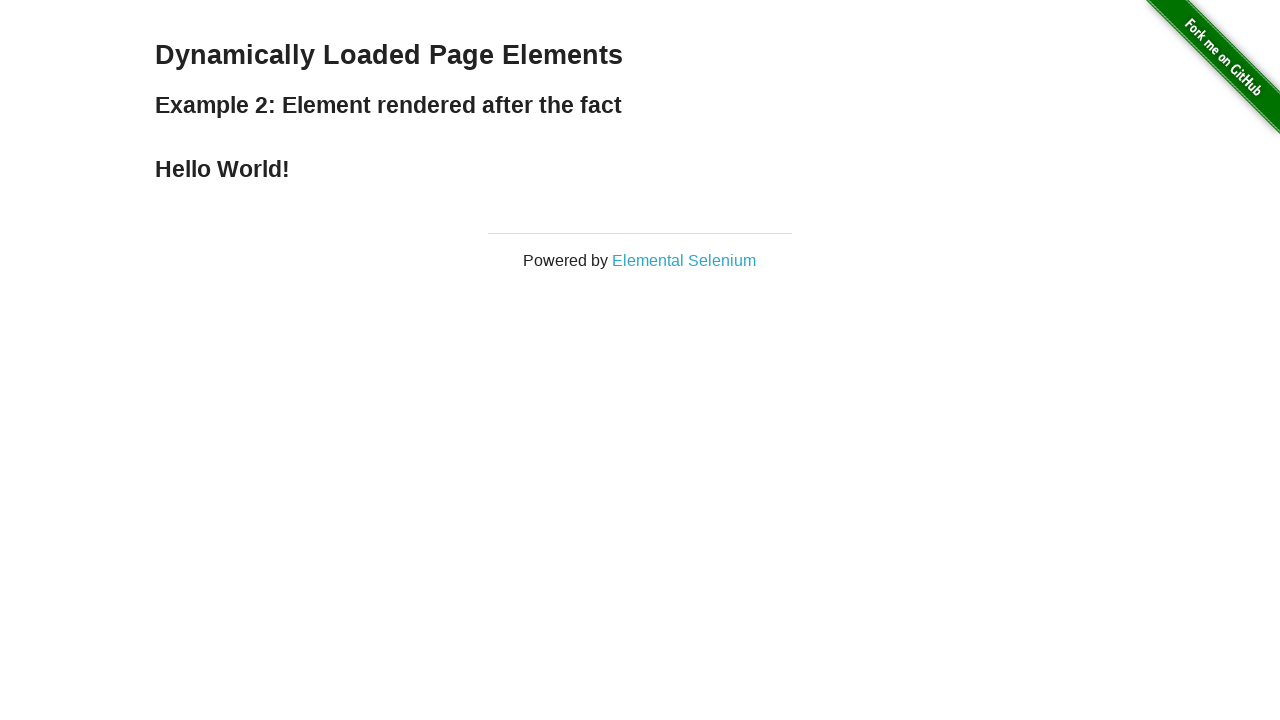

Retrieved text content: Hello World!
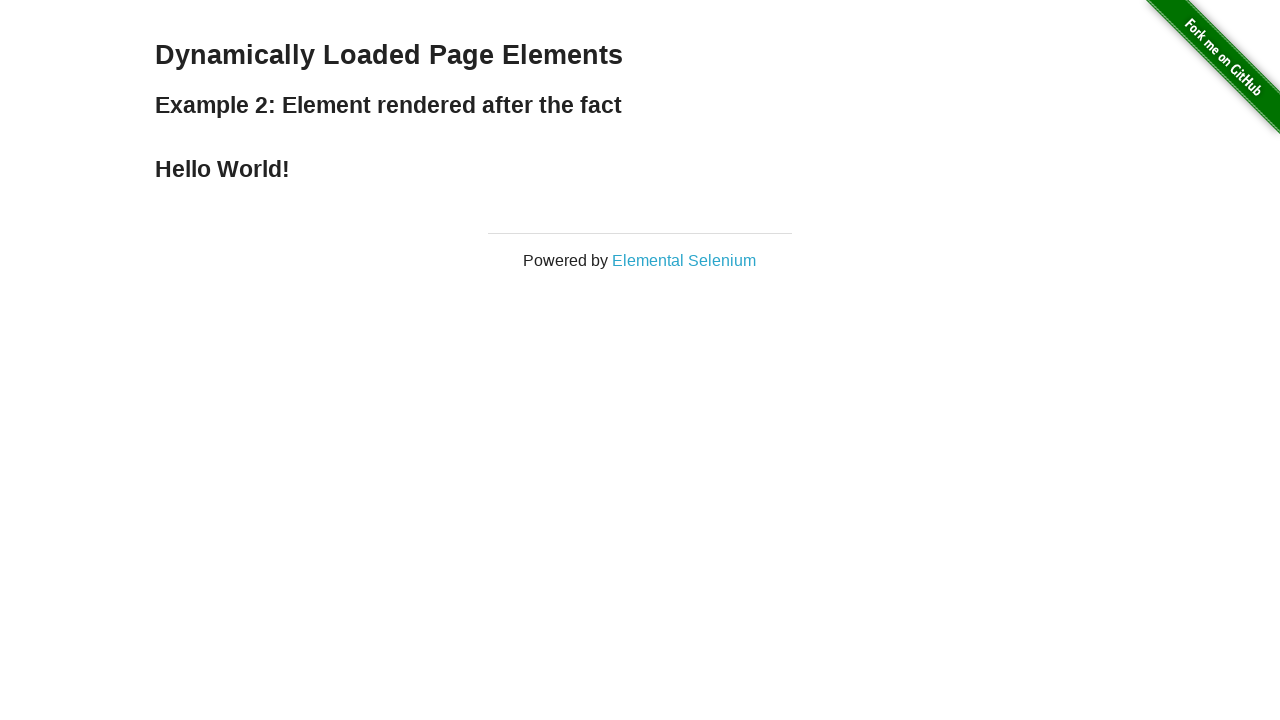

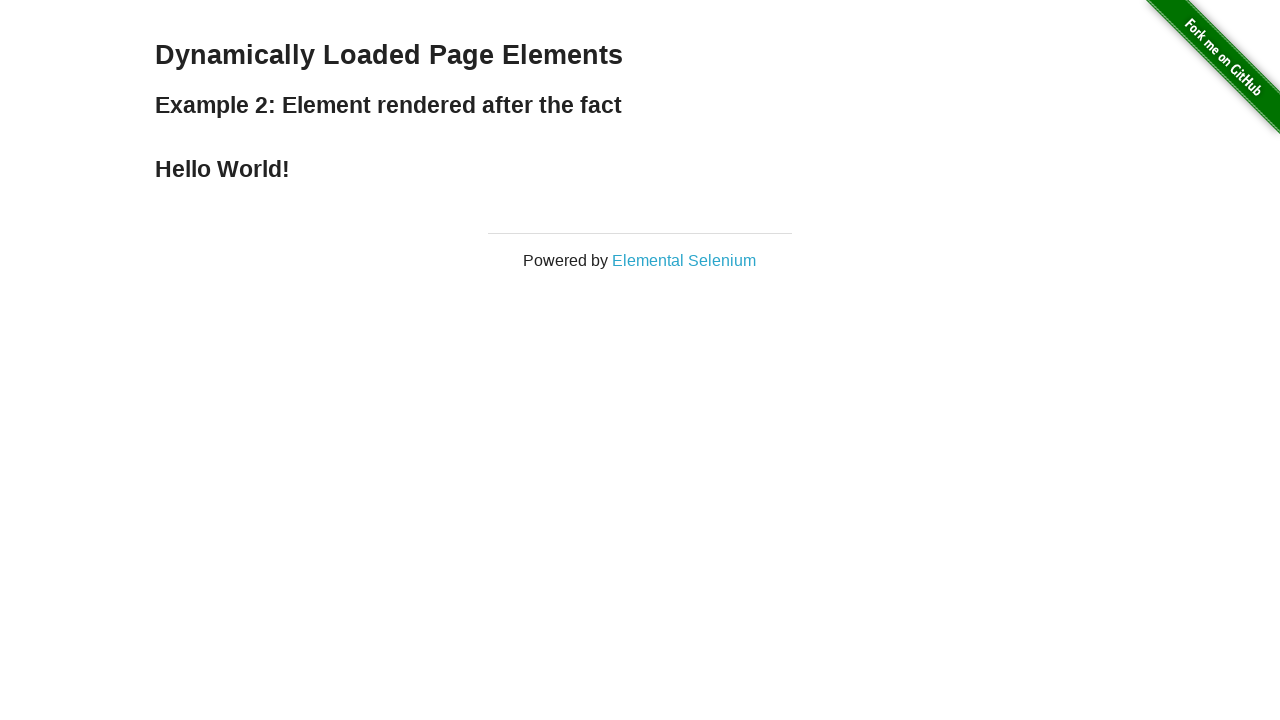